Performs drag and drop action from box A (draggable) to box B (droppable) on a demo page

Starting URL: https://crossbrowsertesting.github.io/drag-and-drop

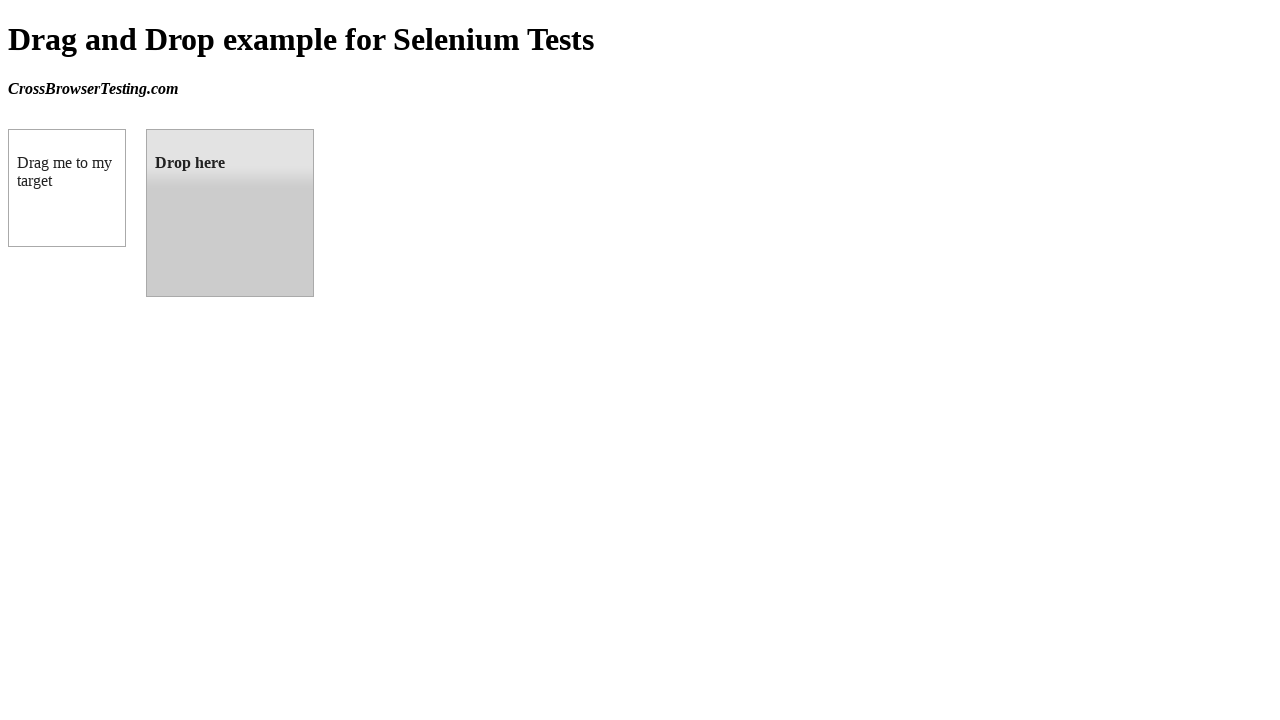

Navigated to drag and drop demo page
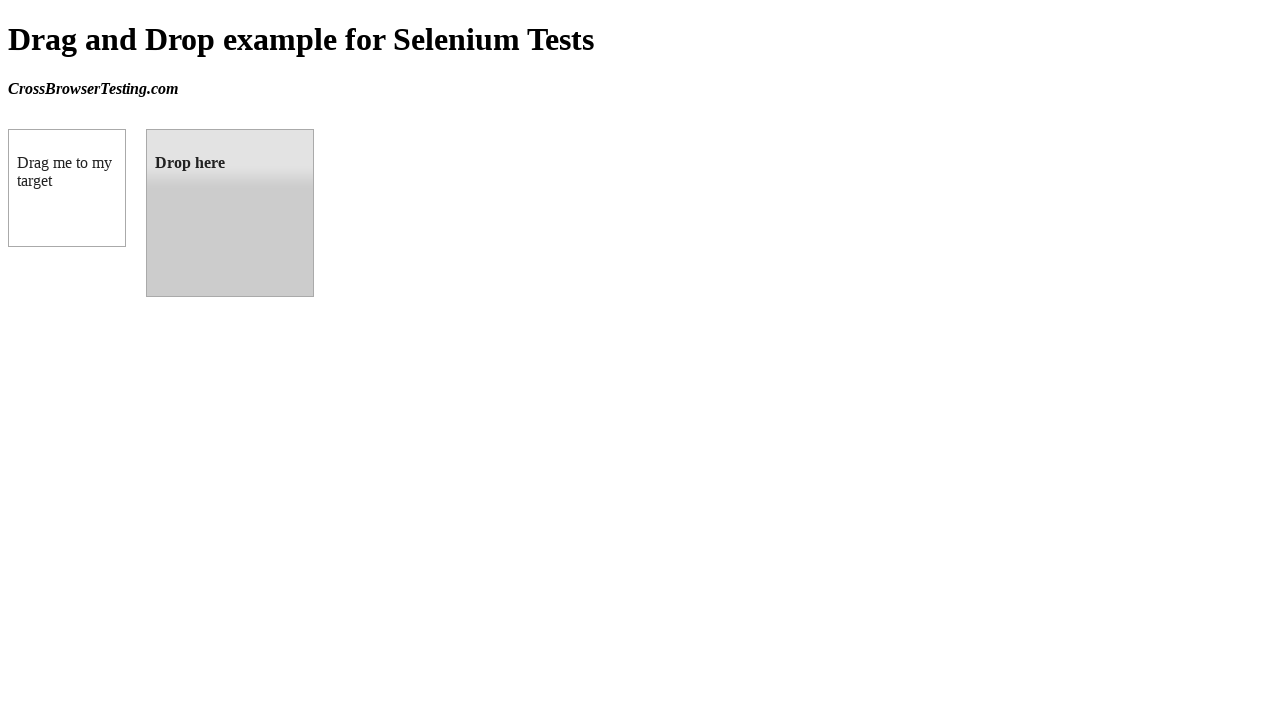

Located draggable element (box A)
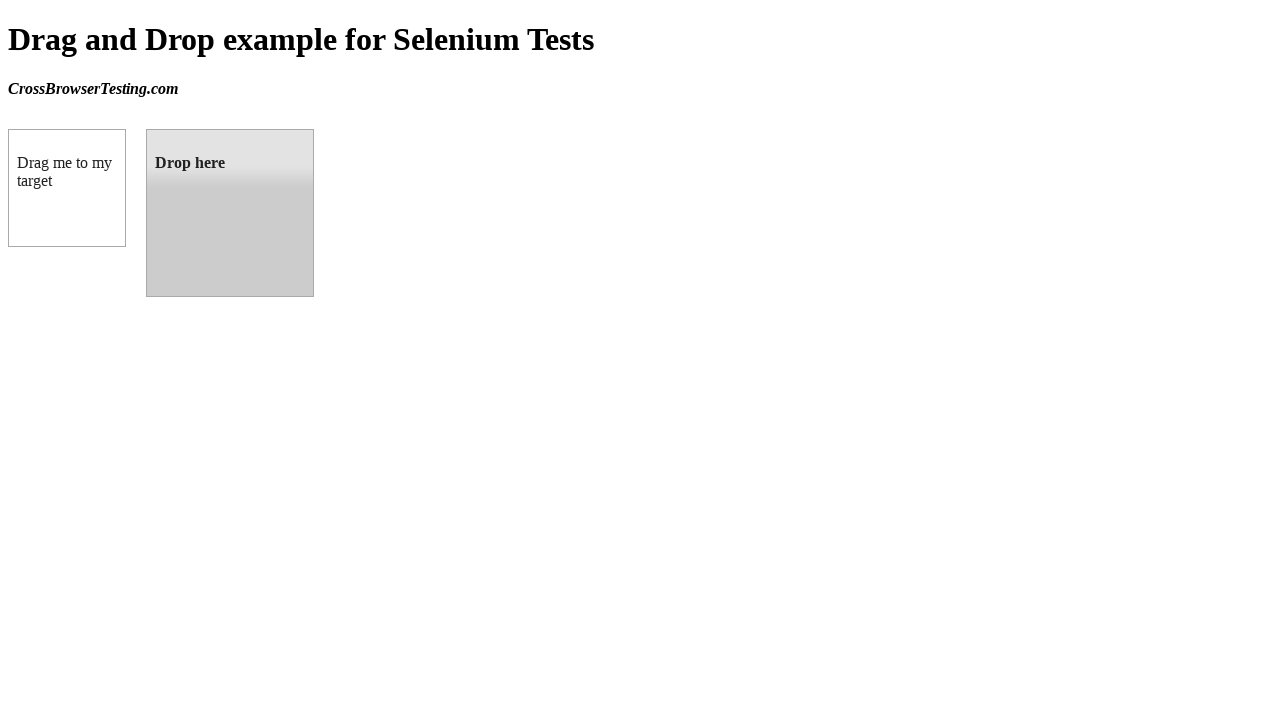

Located droppable element (box B)
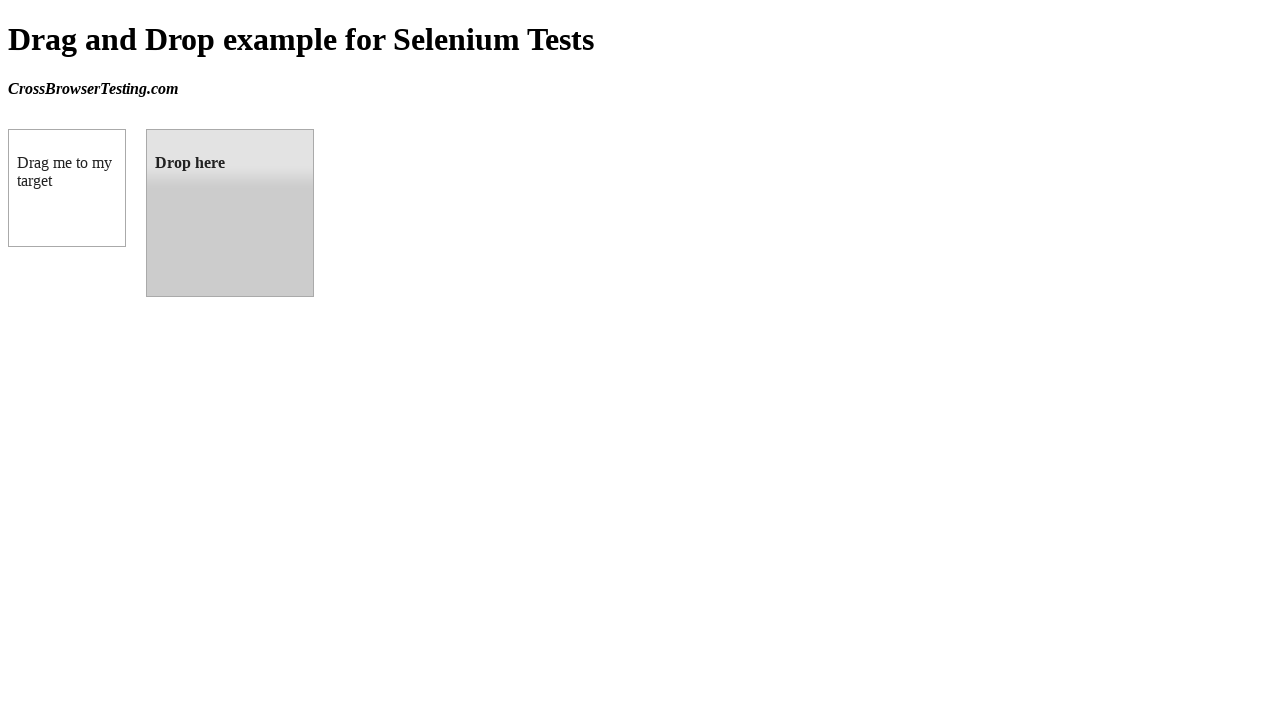

Performed drag and drop action from box A to box B at (230, 213)
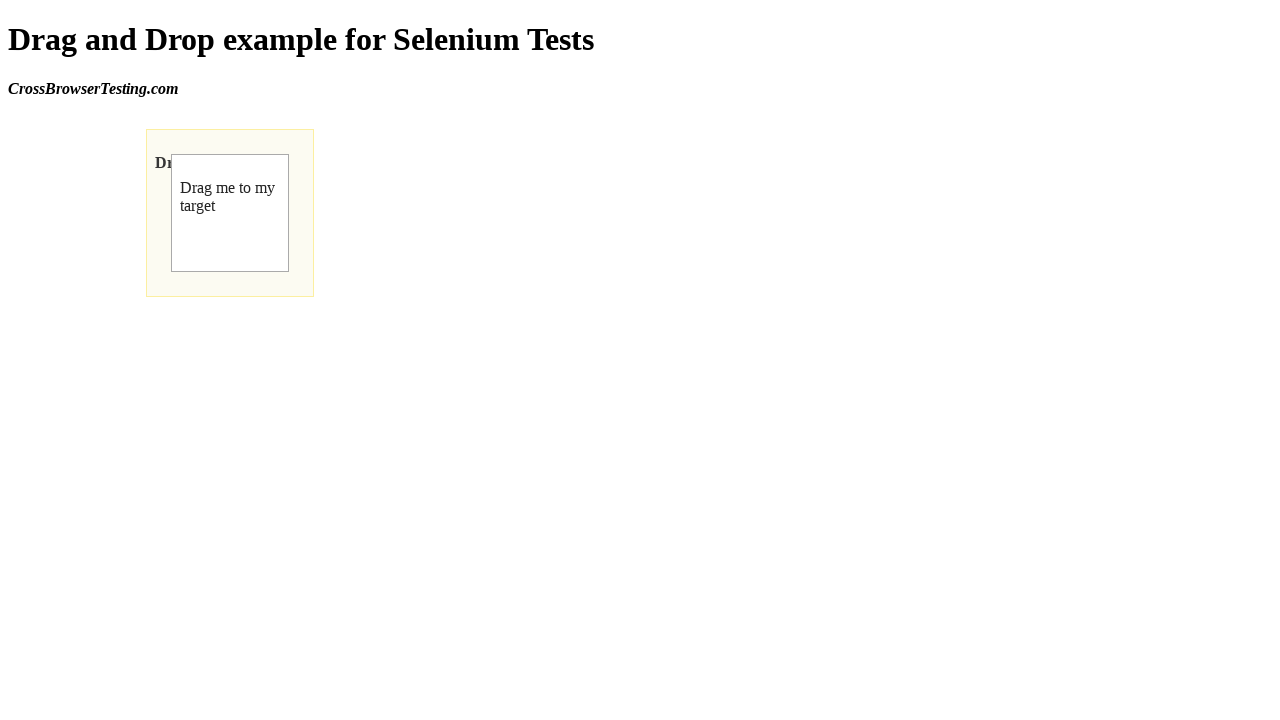

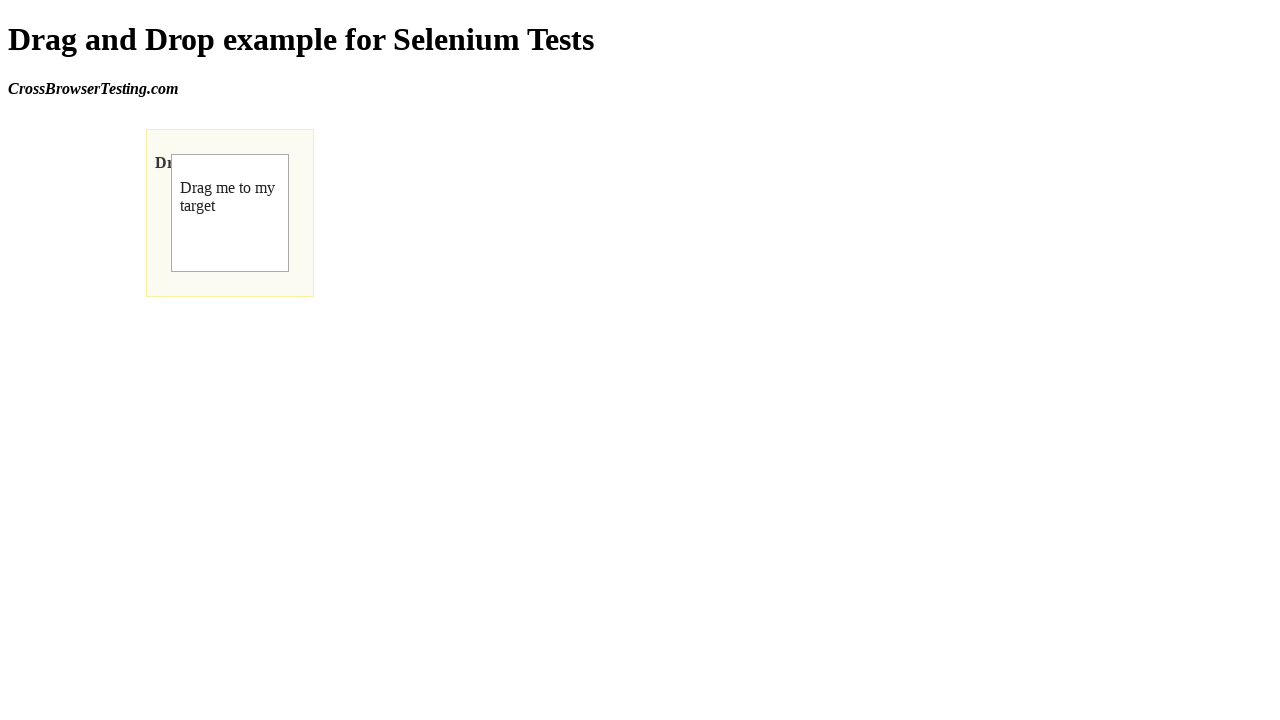